Tests the switch window functionality by verifying the page title, clicking a button to open a new tab, and then closing all tabs except the original parent tab.

Starting URL: https://formy-project.herokuapp.com/switch-window

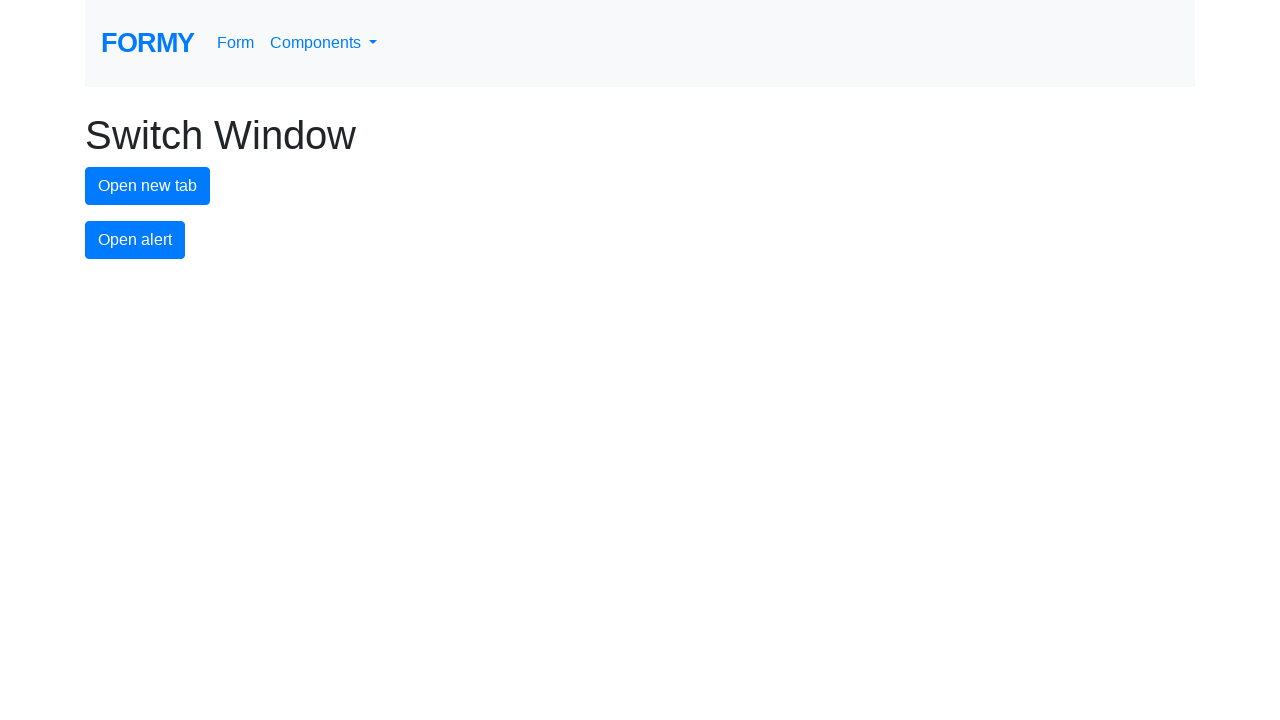

Waited for page title heading to be visible
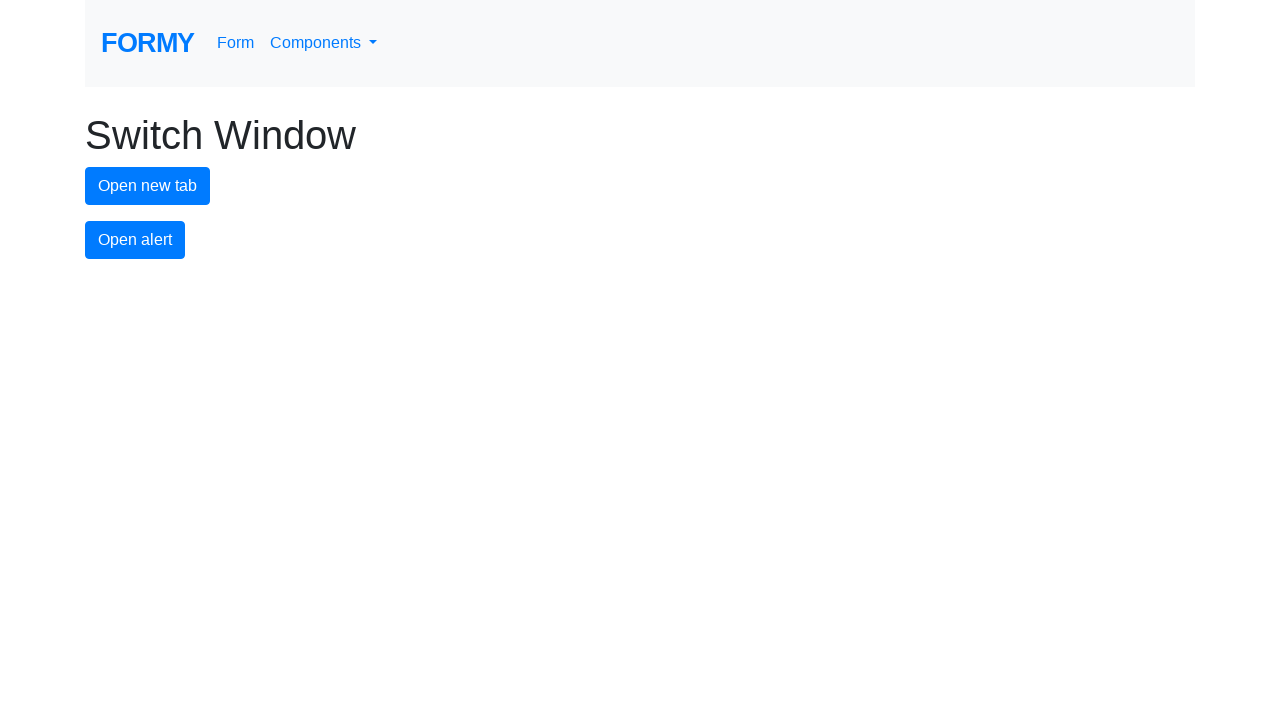

Retrieved page title text content
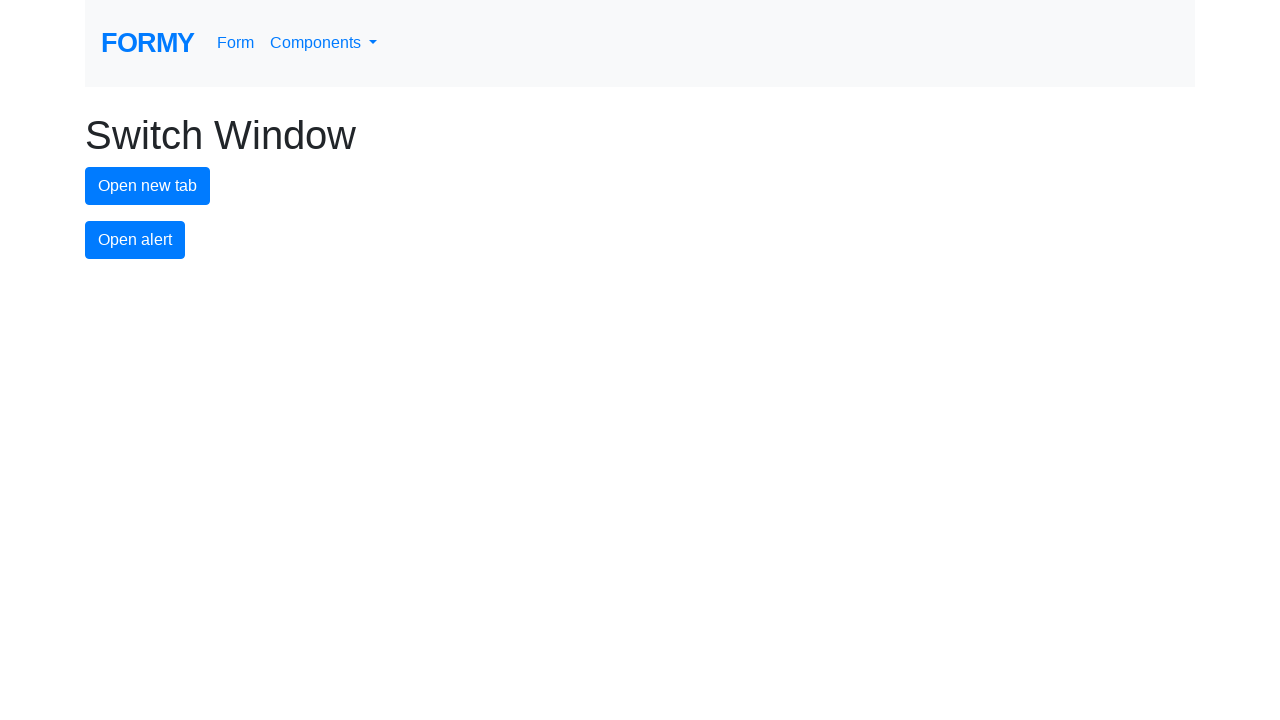

Verified page title is 'Switch Window'
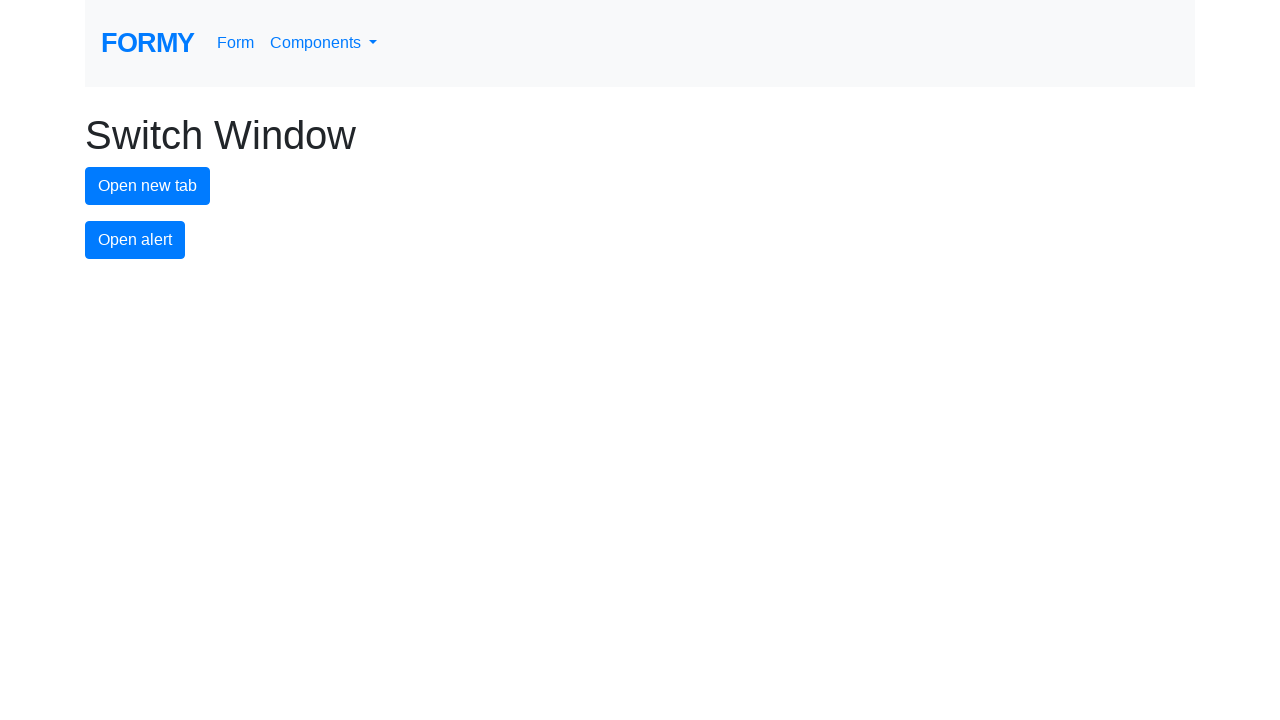

Clicked 'Open new tab' button at (148, 186) on #new-tab-button
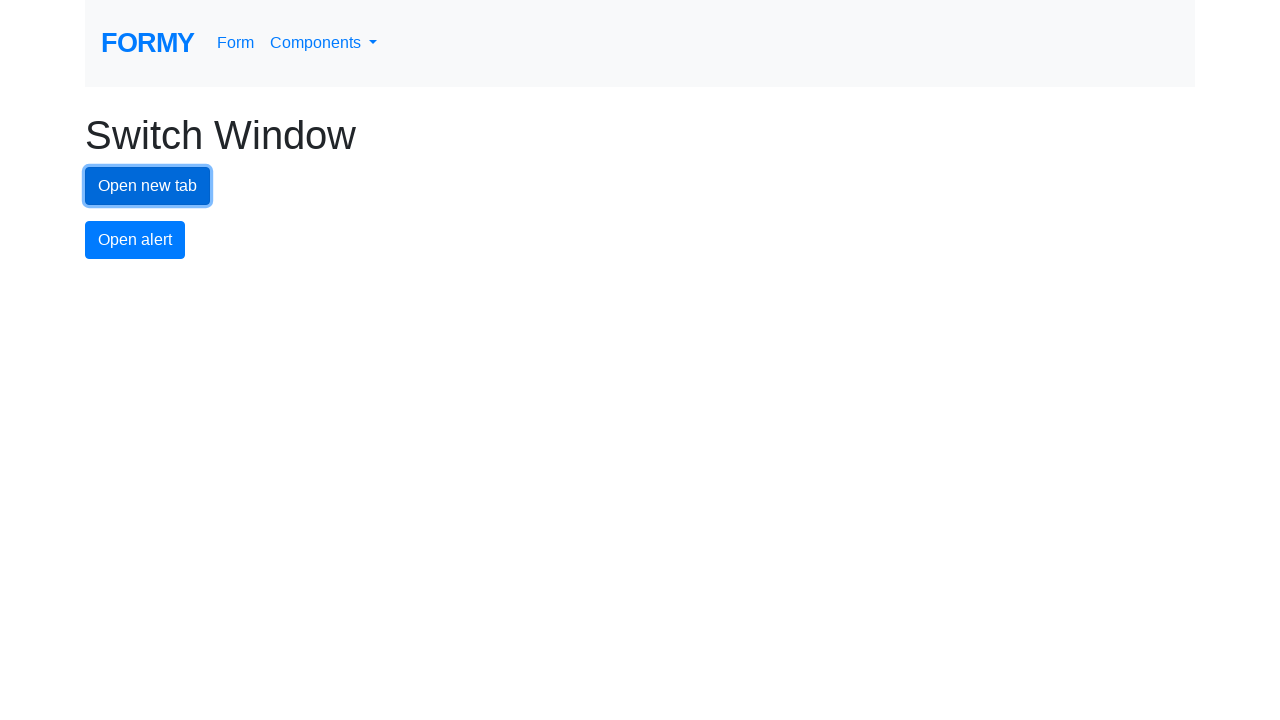

Waited 1 second for new tab to open
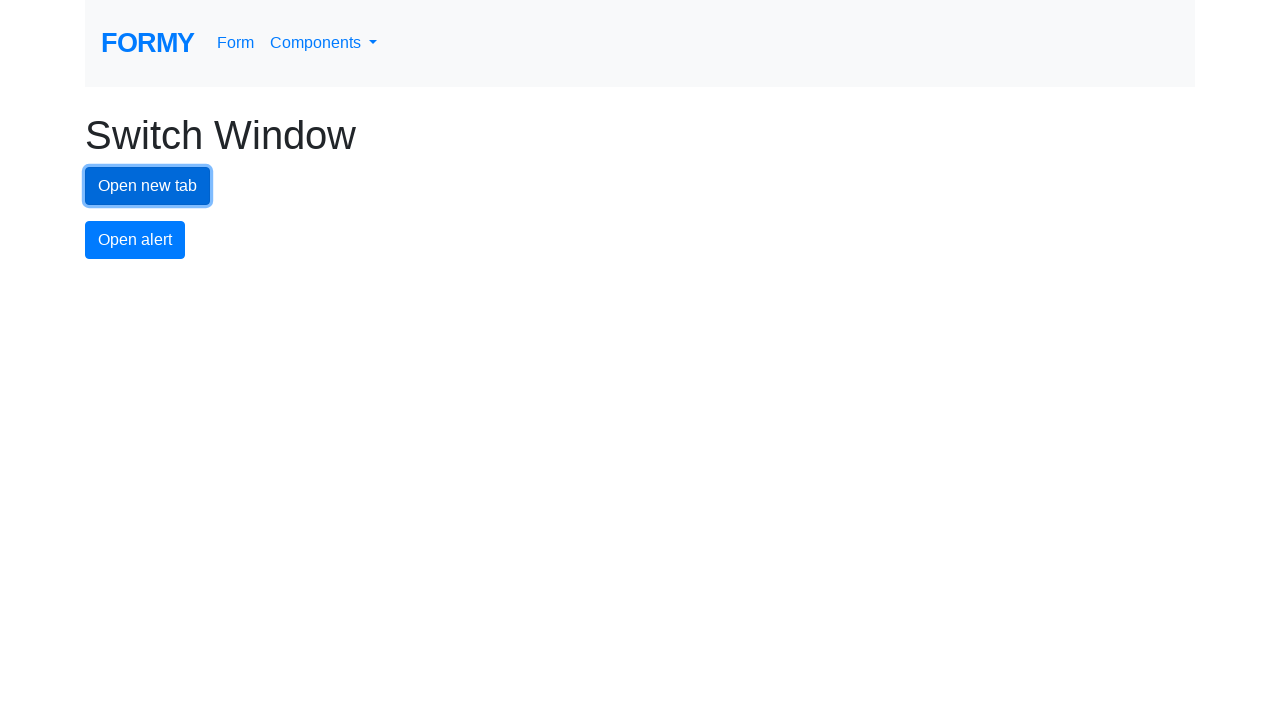

Retrieved all open pages from context
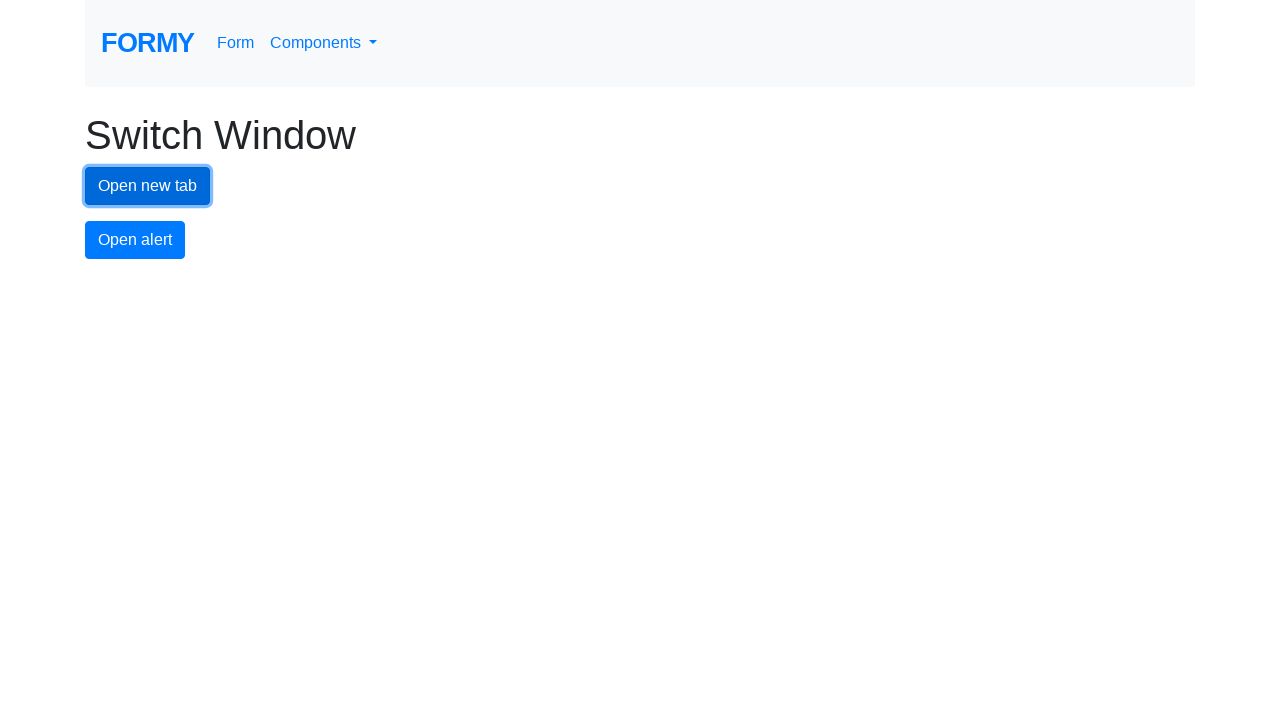

Closed tab 1
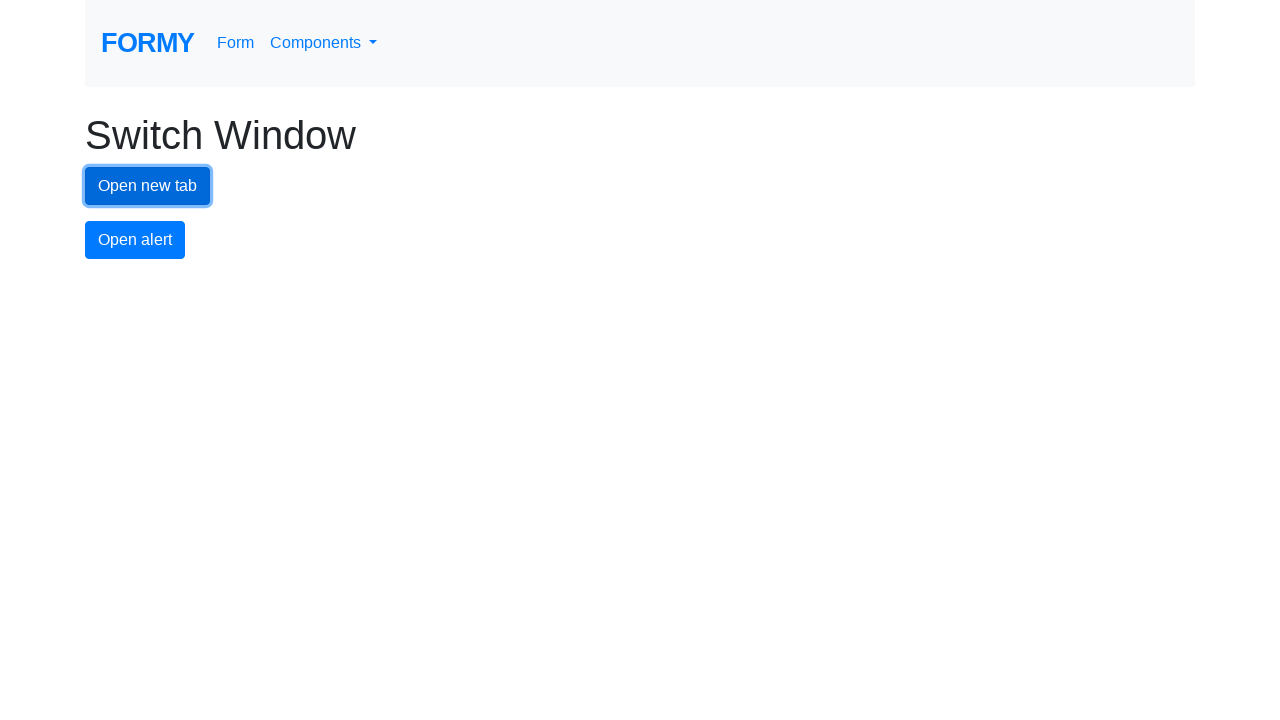

Brought original page to front
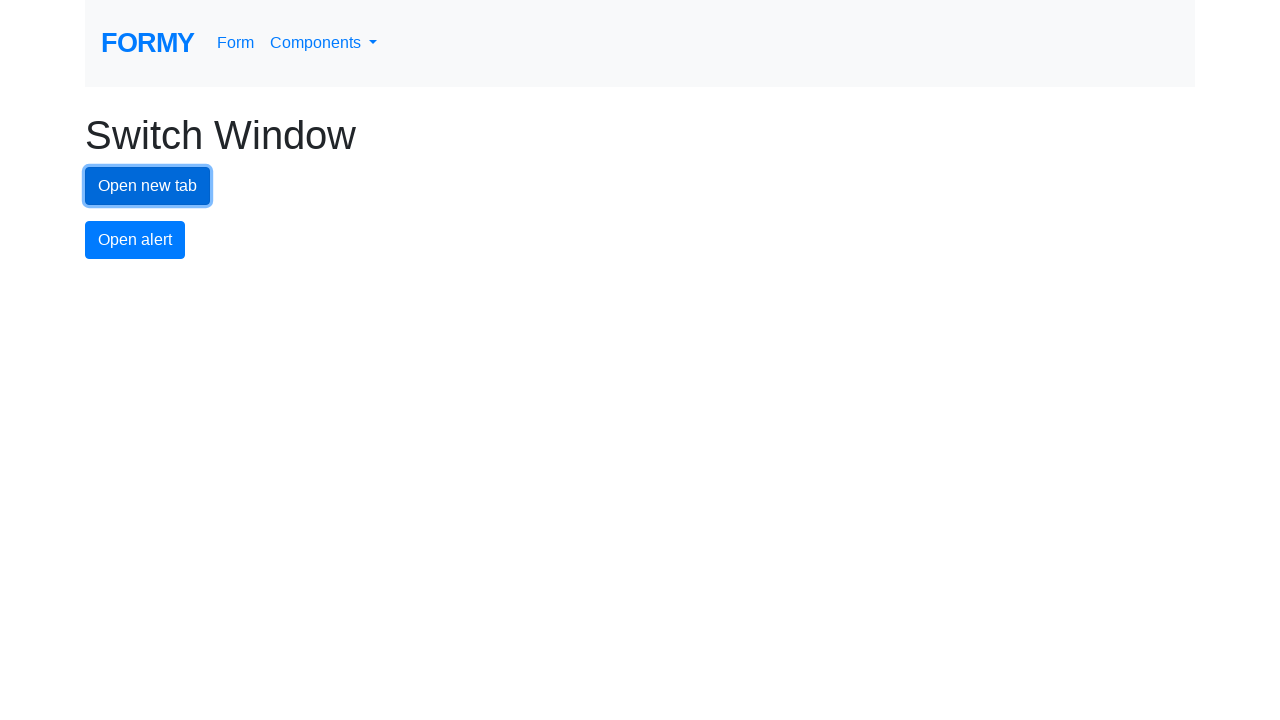

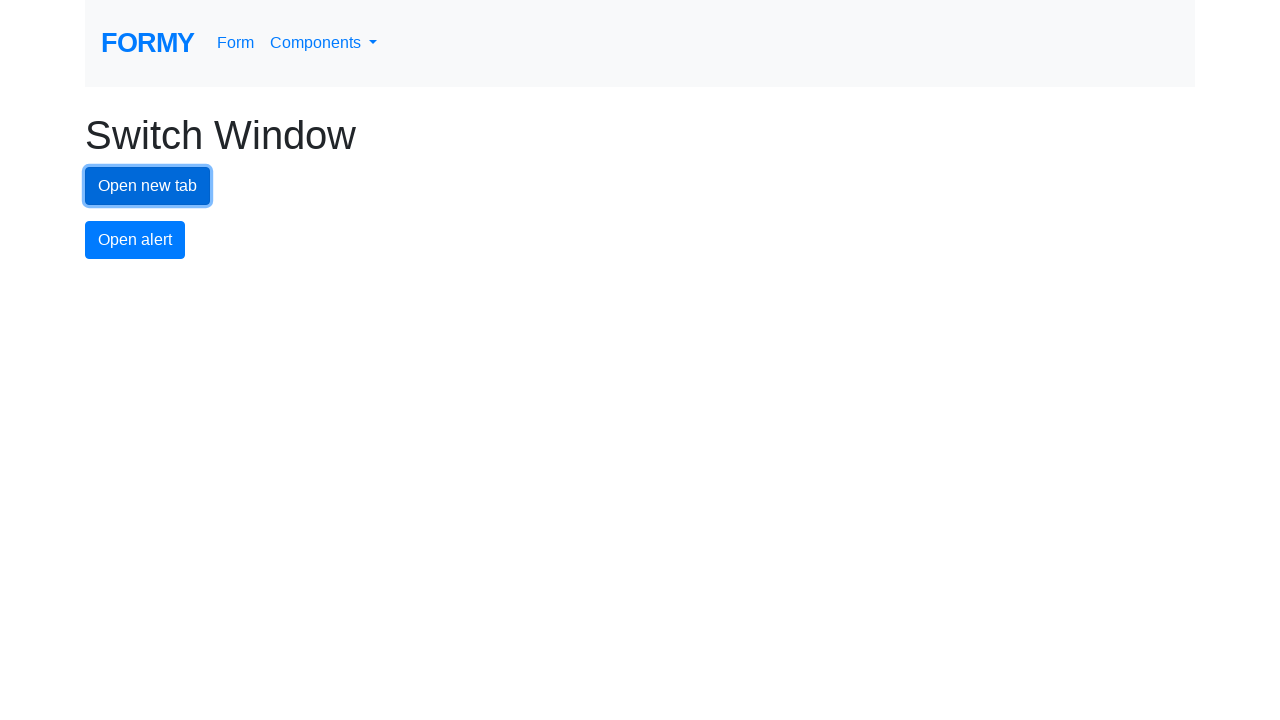